Tests frame switching functionality by entering text into input fields within multiple iframe elements on the page

Starting URL: https://ui.vision/demo/webtest/frames/

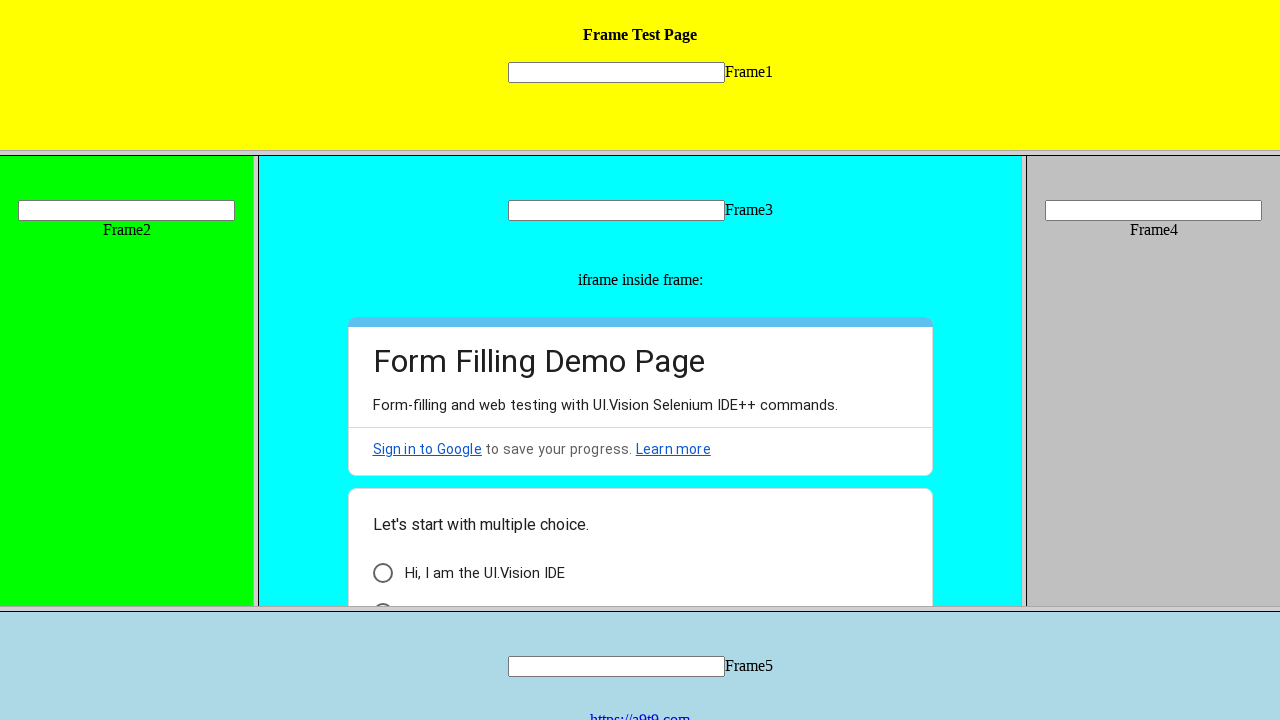

Located frame 1 element
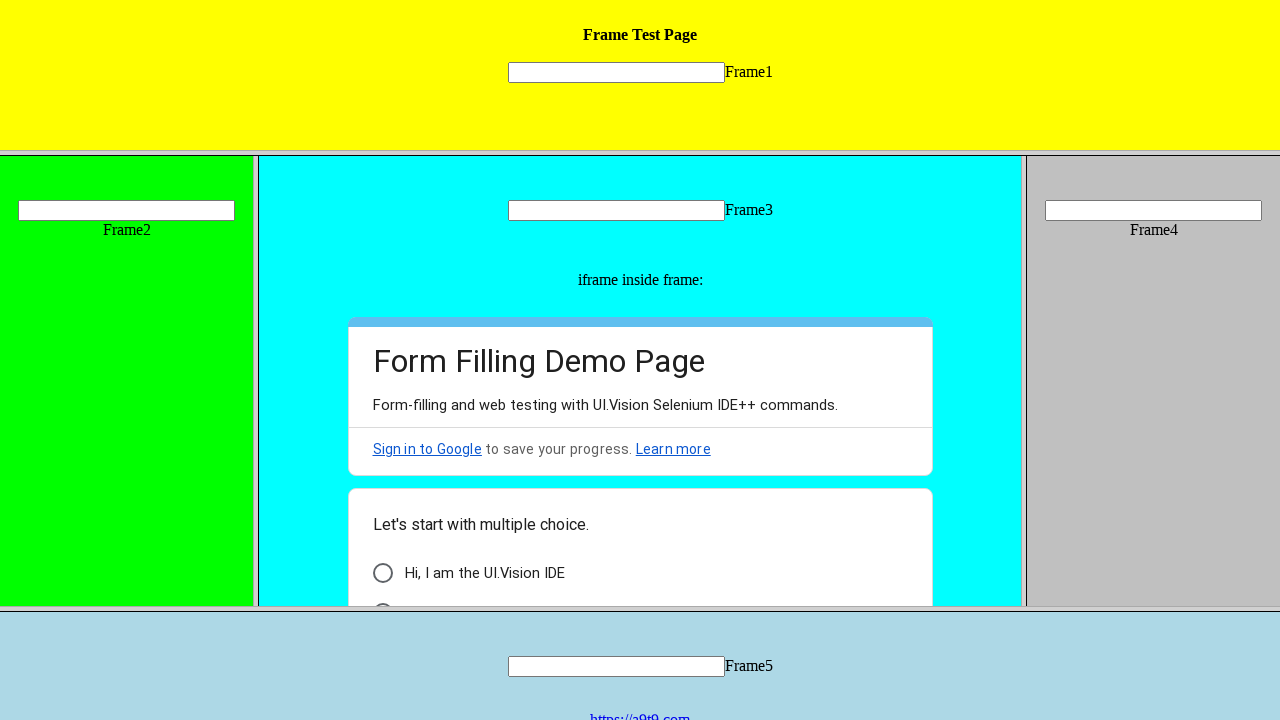

Filled input field in frame 1 with 'Welcome1' on xpath=//frame[@src='frame_1.html'] >> internal:control=enter-frame >> input[name
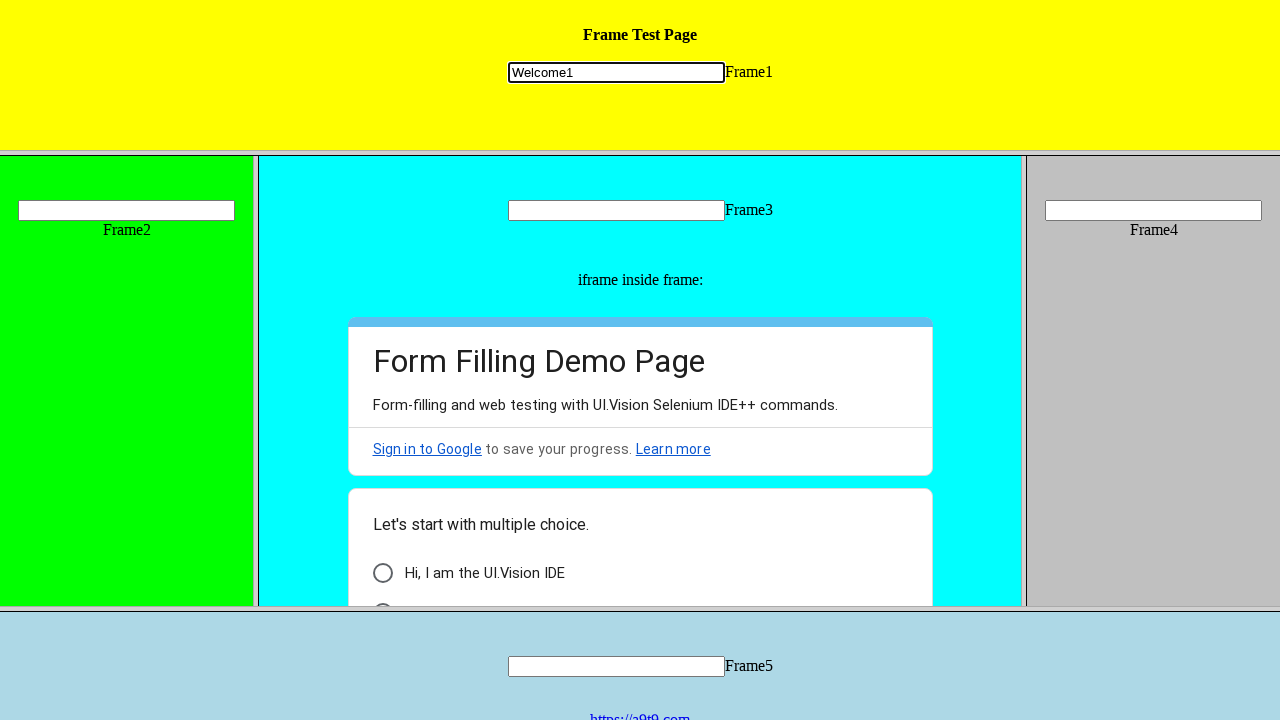

Located frame 2 element
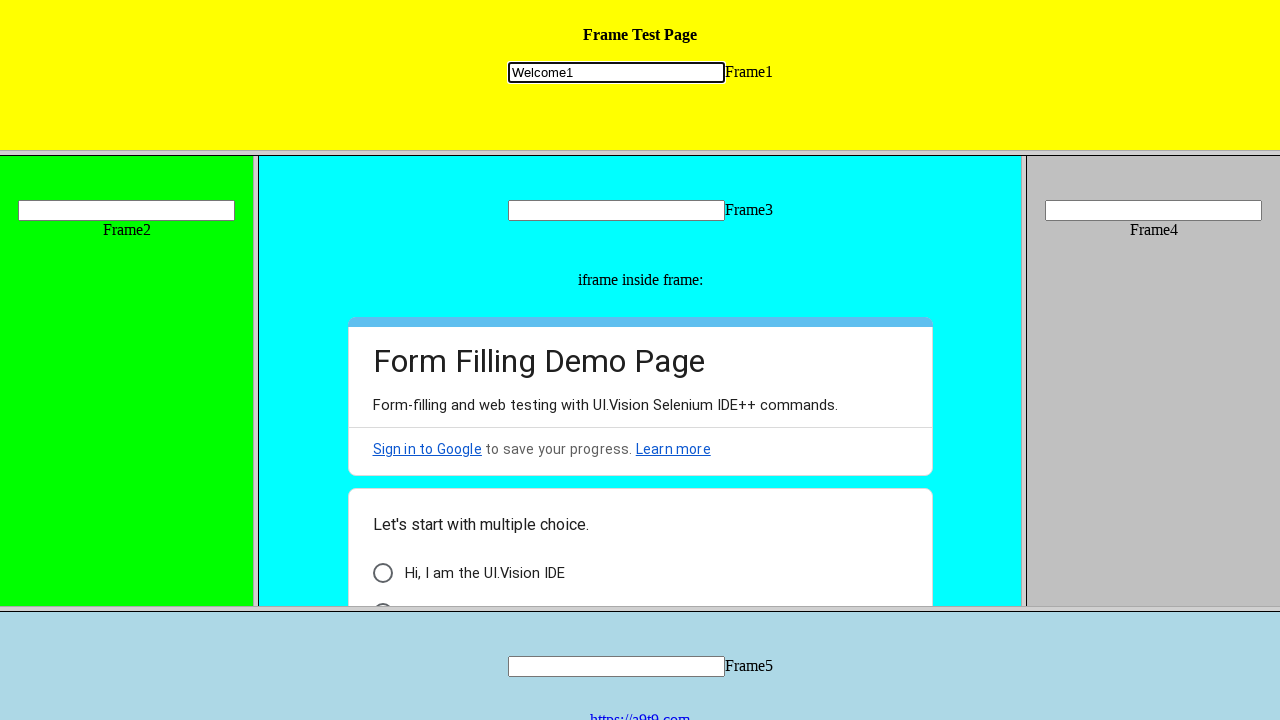

Filled input field in frame 2 with 'Selenium' on xpath=//frame[@src='frame_2.html'] >> internal:control=enter-frame >> input[name
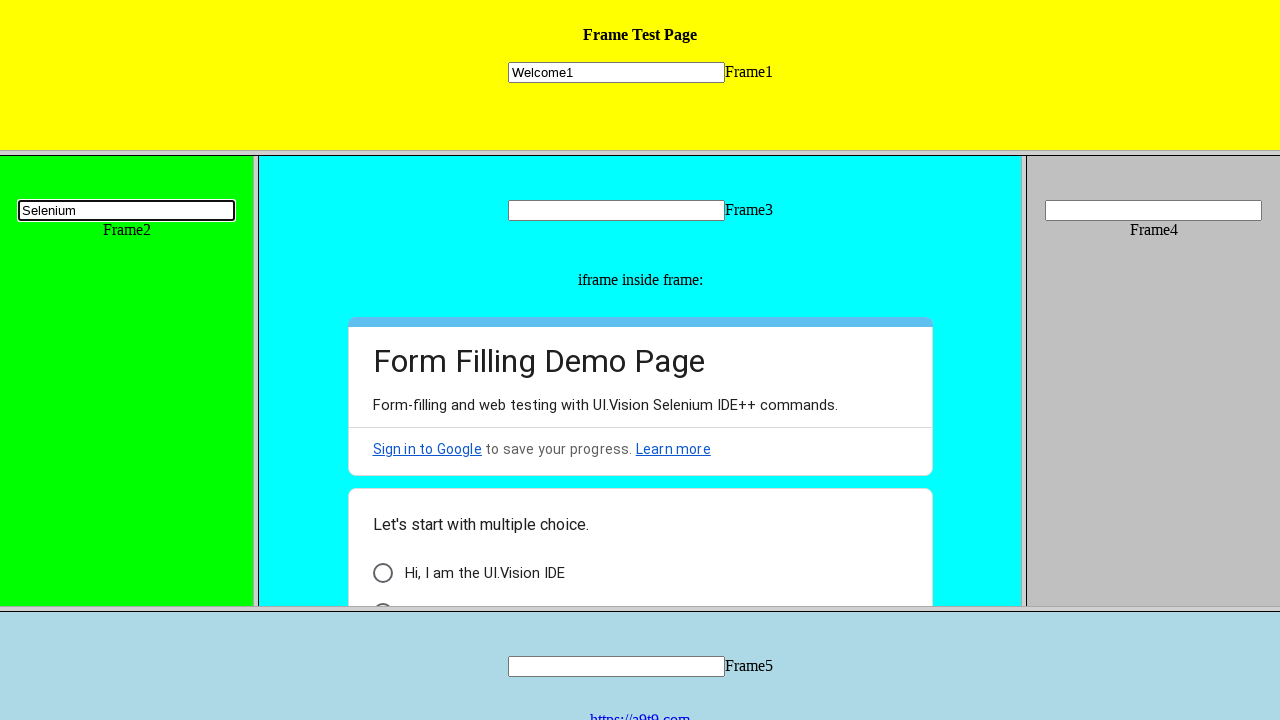

Located frame 3 element
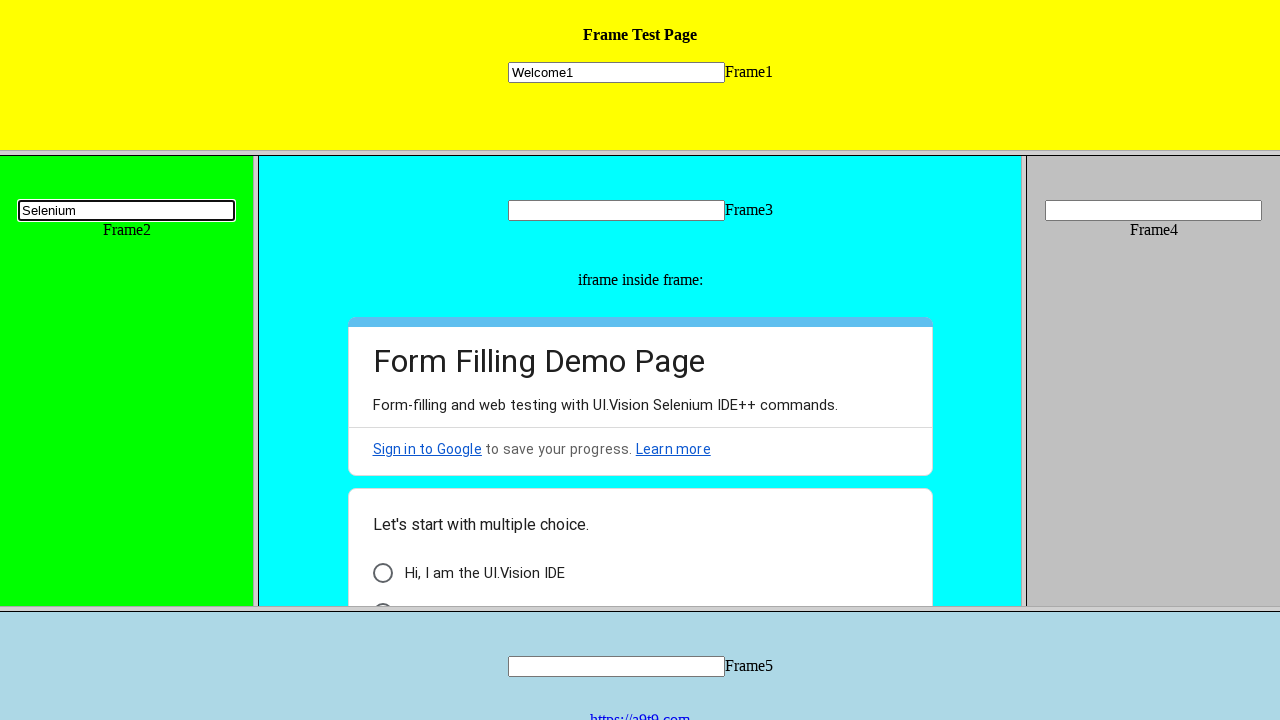

Filled input field in frame 3 with 'Playwright' on xpath=//frame[@src='frame_3.html'] >> internal:control=enter-frame >> input[name
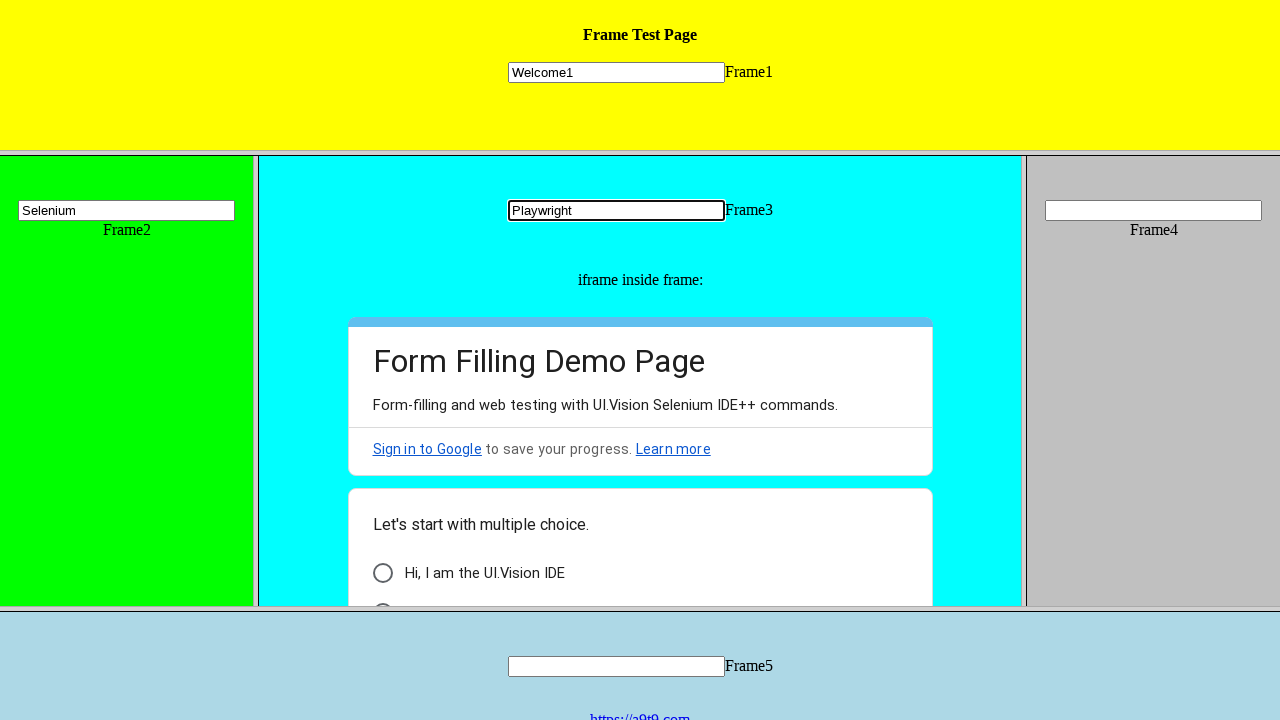

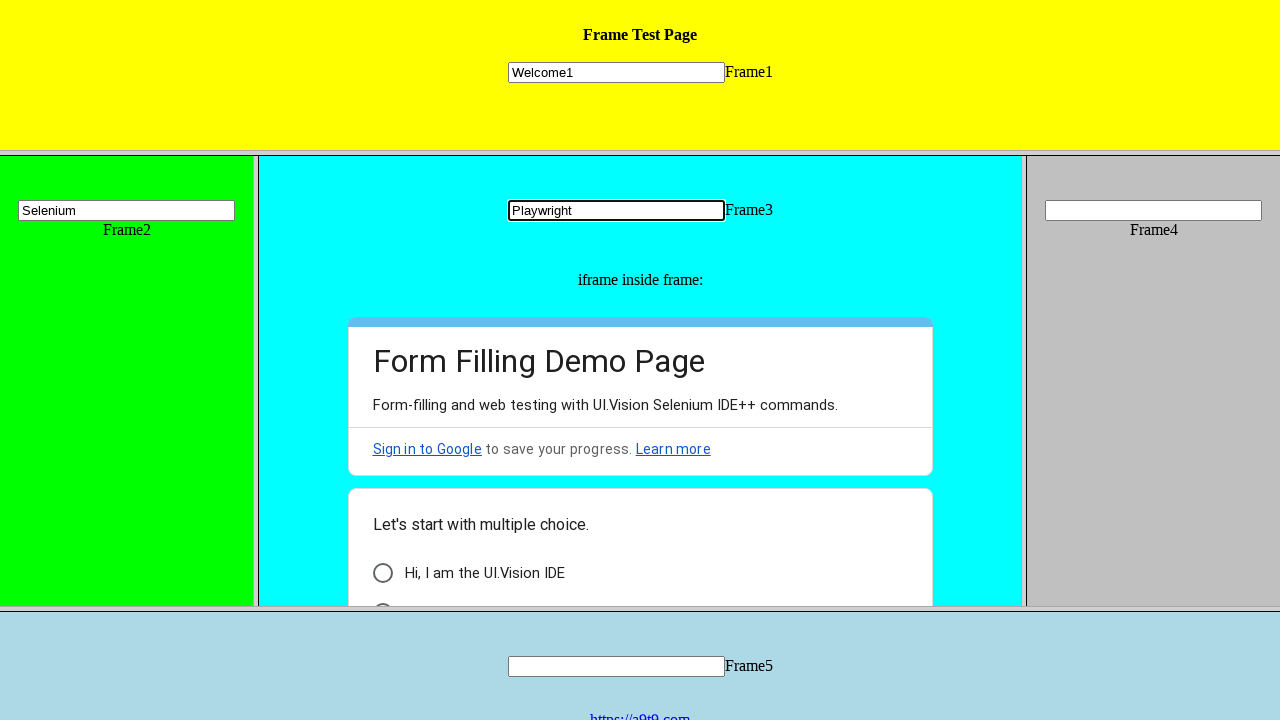